Navigates to W3Schools Tryit Editor page and verifies the page title

Starting URL: https://www.w3schools.com/jsref/tryit.asp?filename=tryjsref_alert

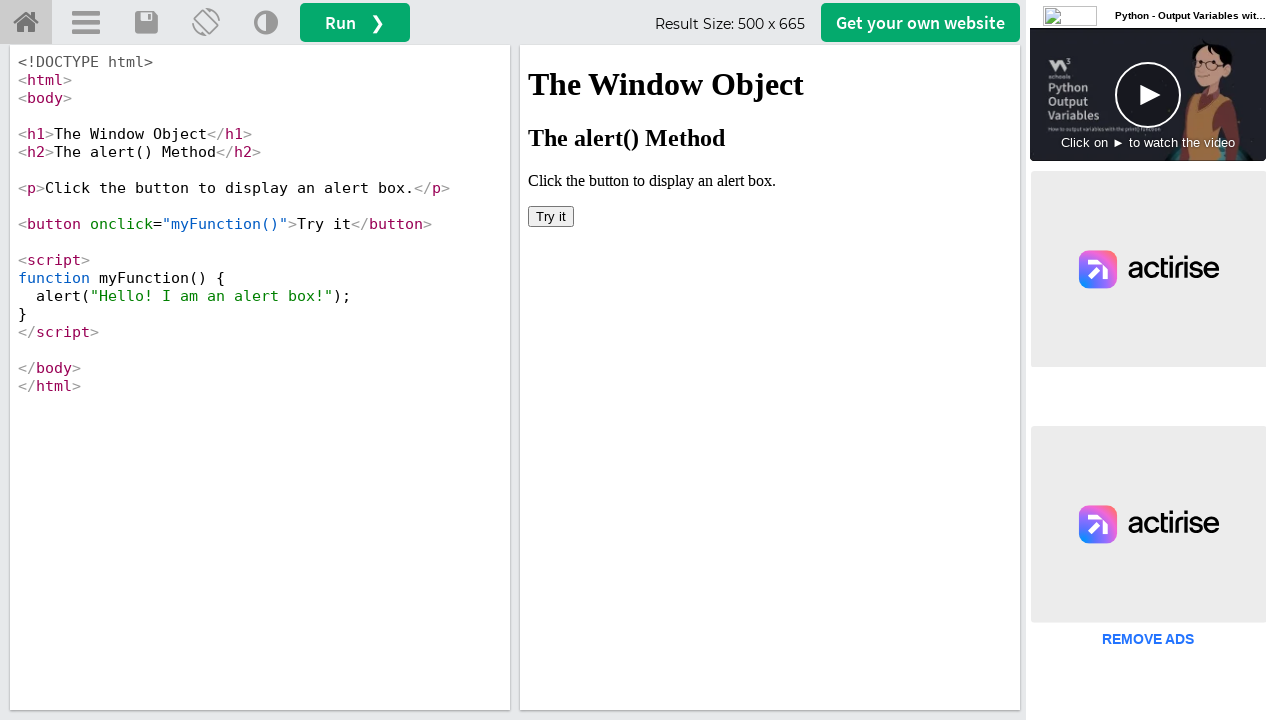

Navigated to W3Schools Tryit Editor page
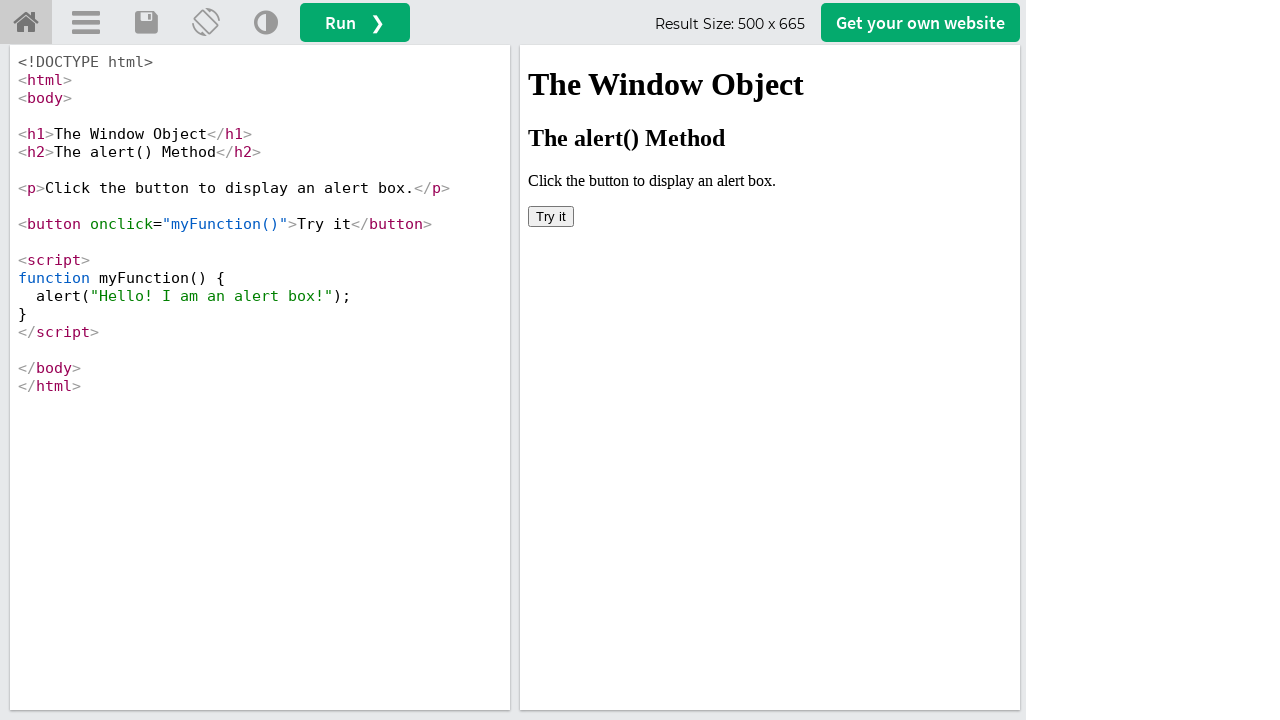

Verified page title matches 'W3Schools Tryit Editor'
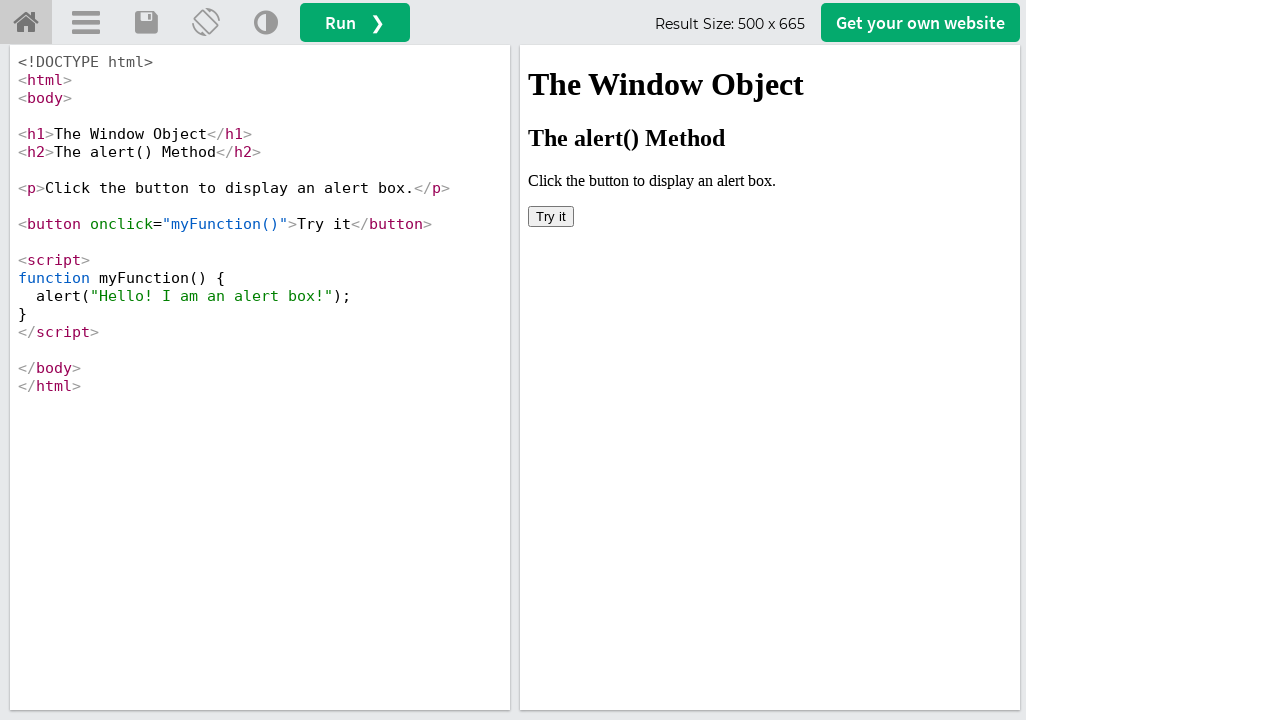

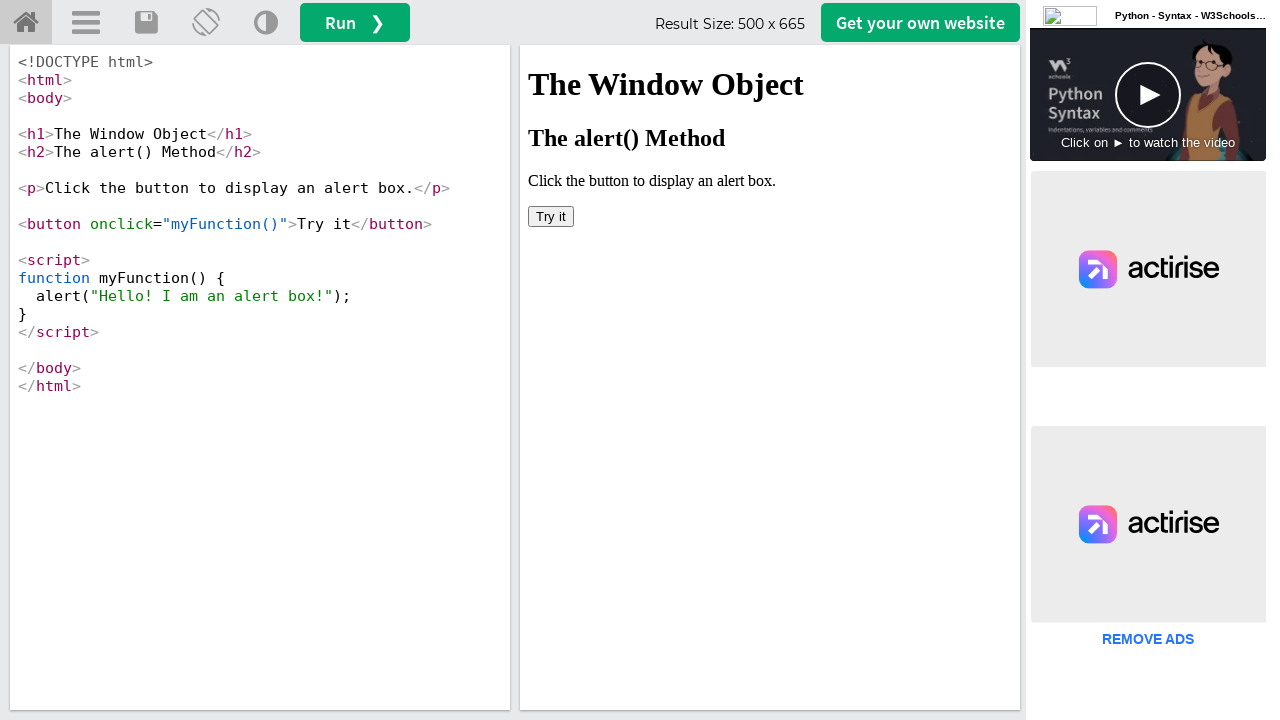